Tests JavaScript confirm dialog handling by clicking a button that triggers a confirm alert, accepting it, and verifying the response message is displayed correctly.

Starting URL: https://popageorgianvictor.github.io/PUBLISHED-WEBPAGES/alert_confirm_prompt

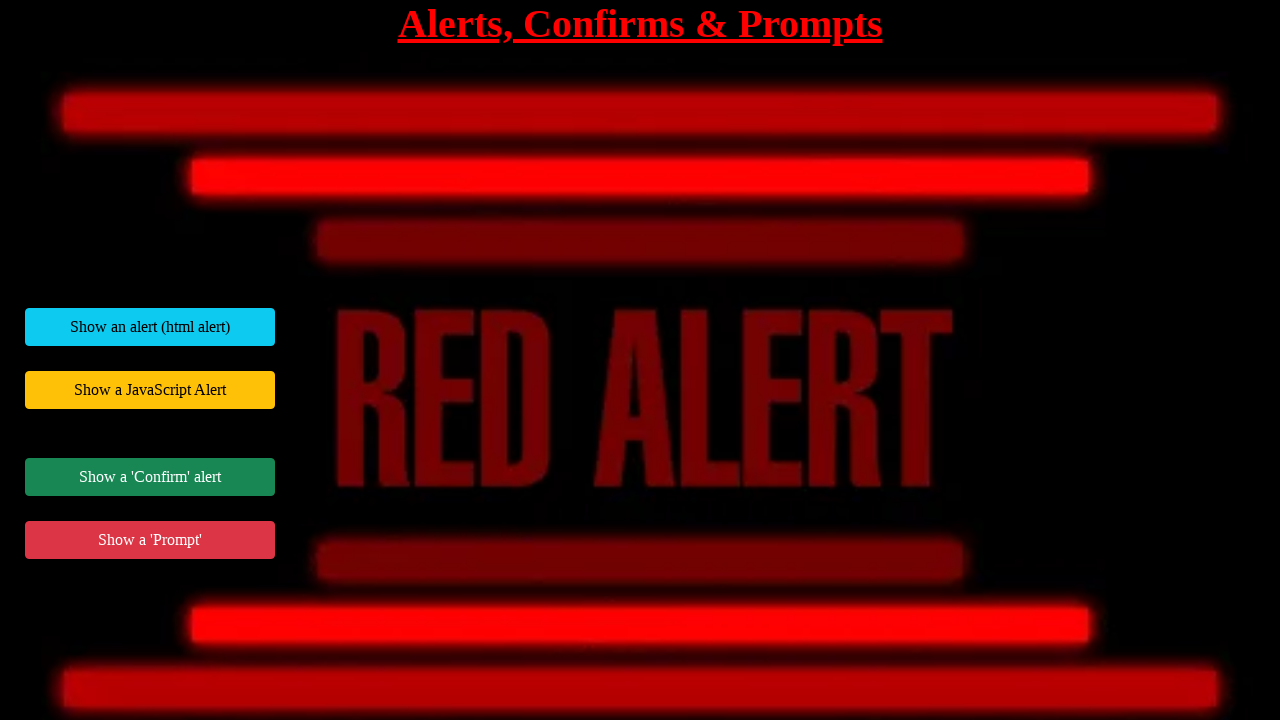

Clicked button to trigger JavaScript confirm dialog at (150, 477) on div#jsConfirmExample button
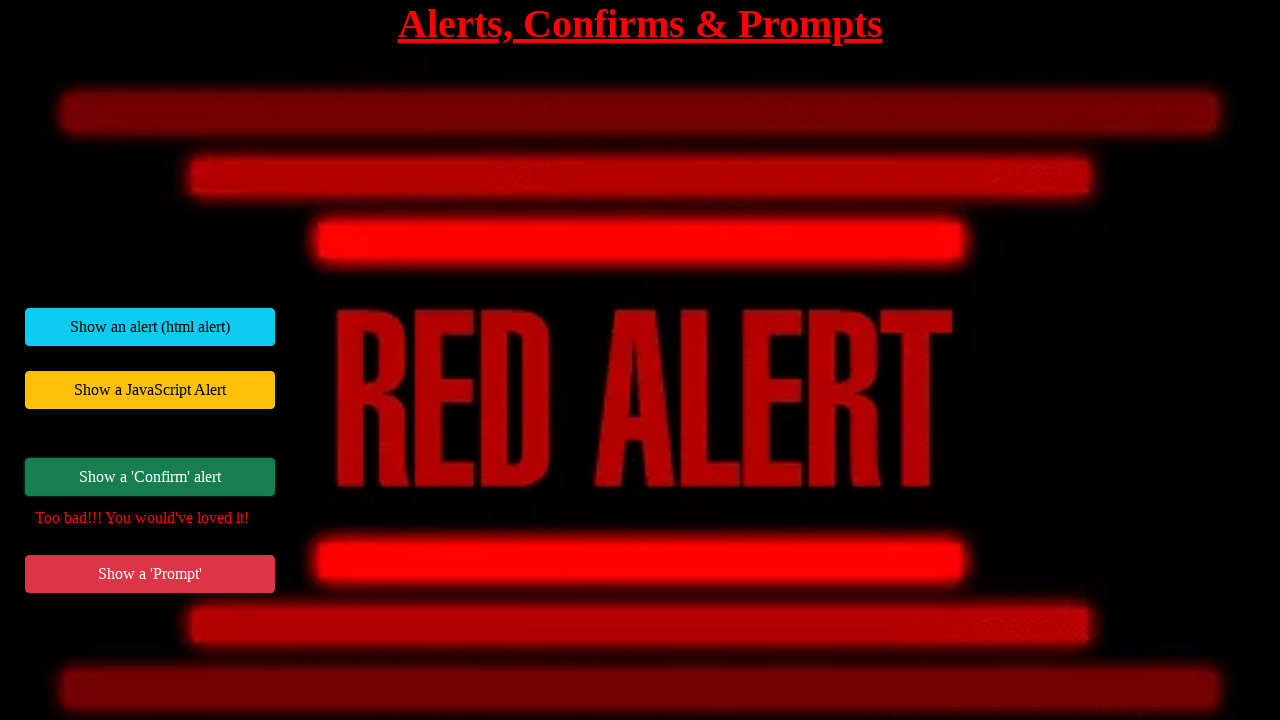

Set up dialog handler to accept confirm dialogs
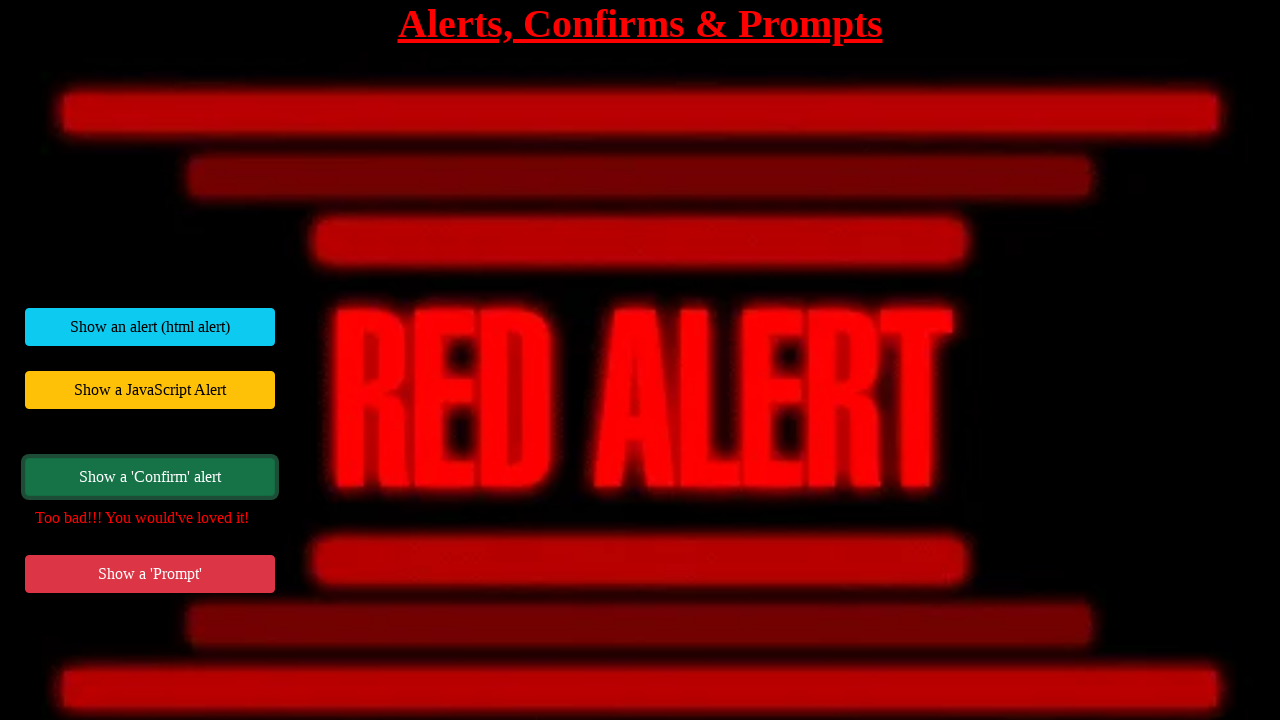

Clicked button to trigger confirm dialog with handler active at (150, 477) on div#jsConfirmExample button
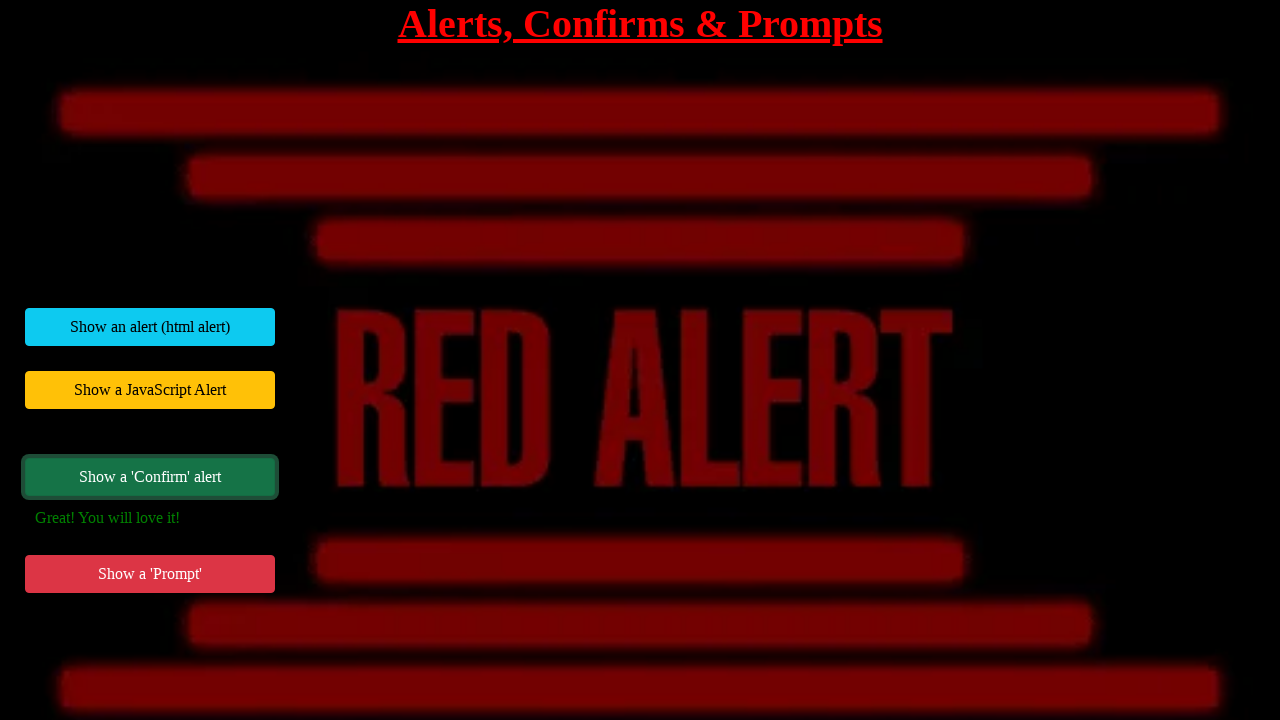

Response message element loaded after accepting confirm dialog
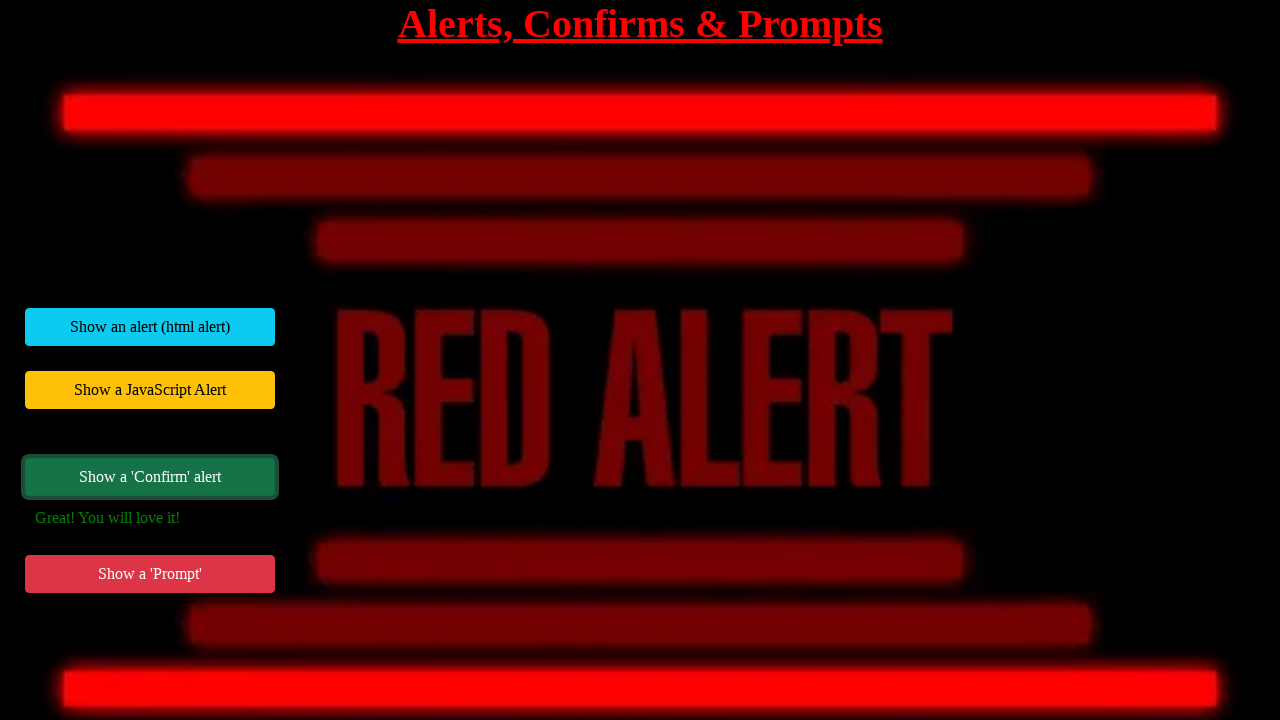

Retrieved response message: 'Great! You will love it!'
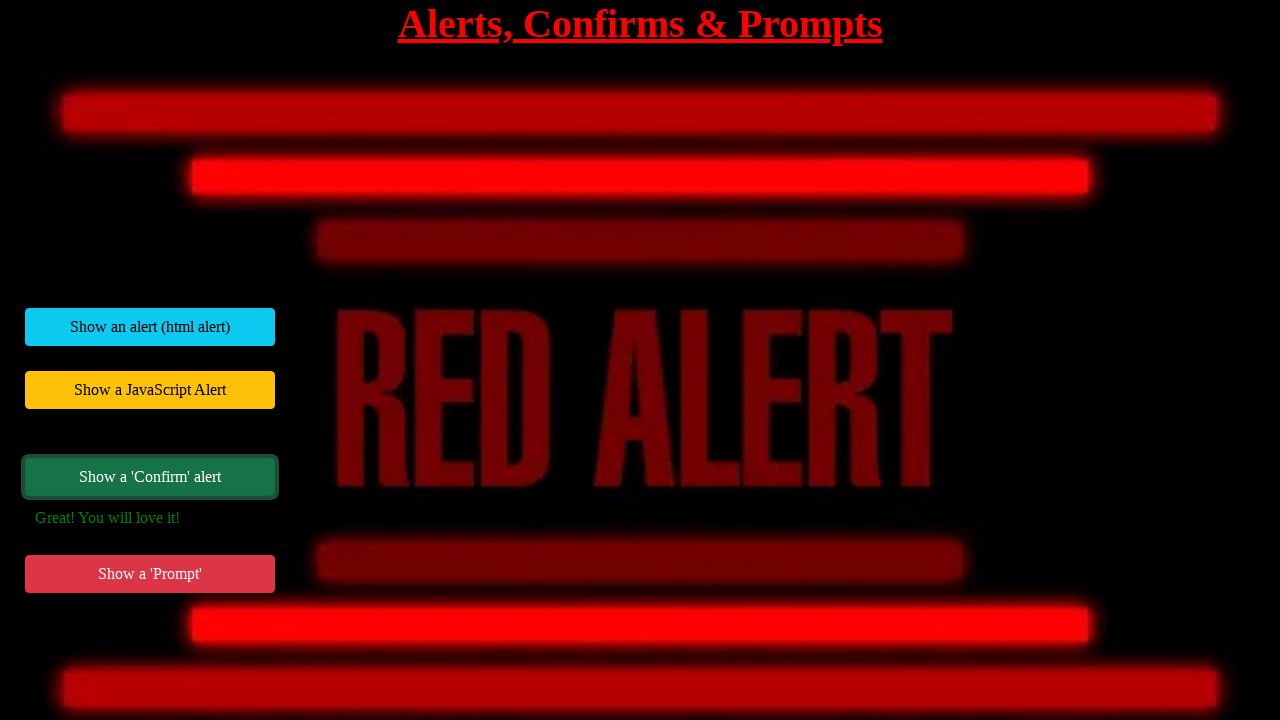

Verified response message matches expected text 'Great! You will love it!'
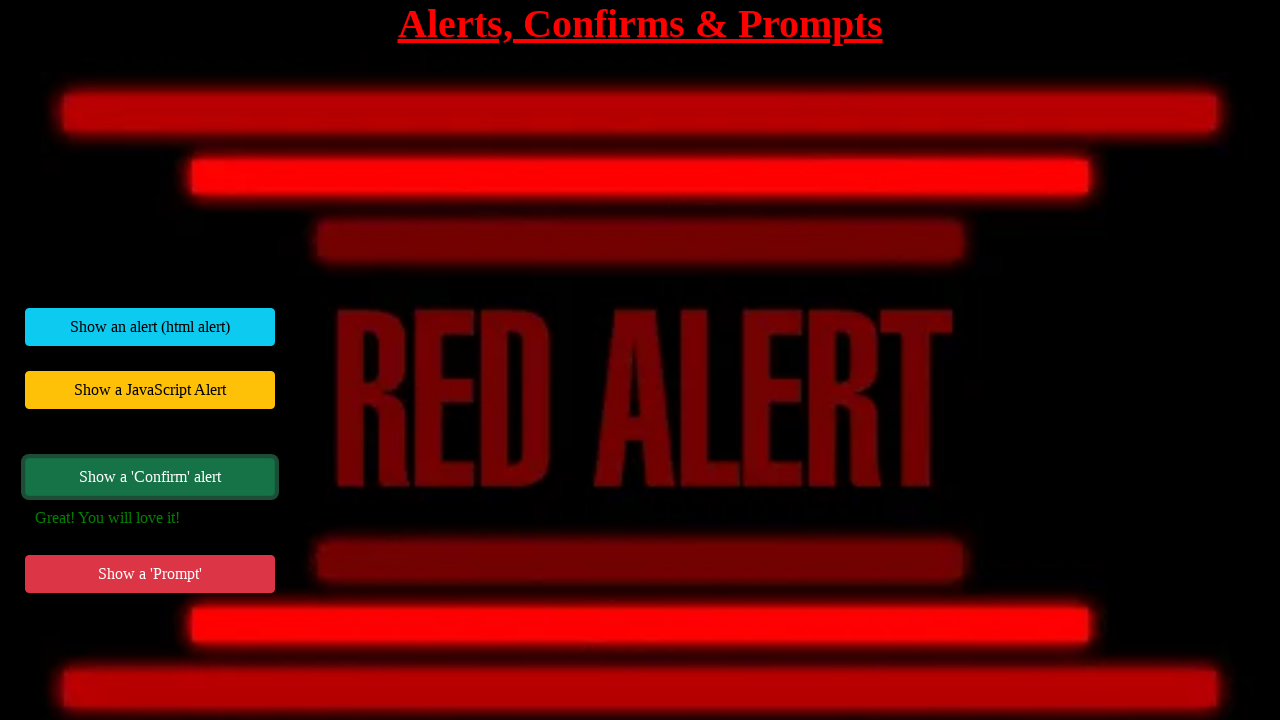

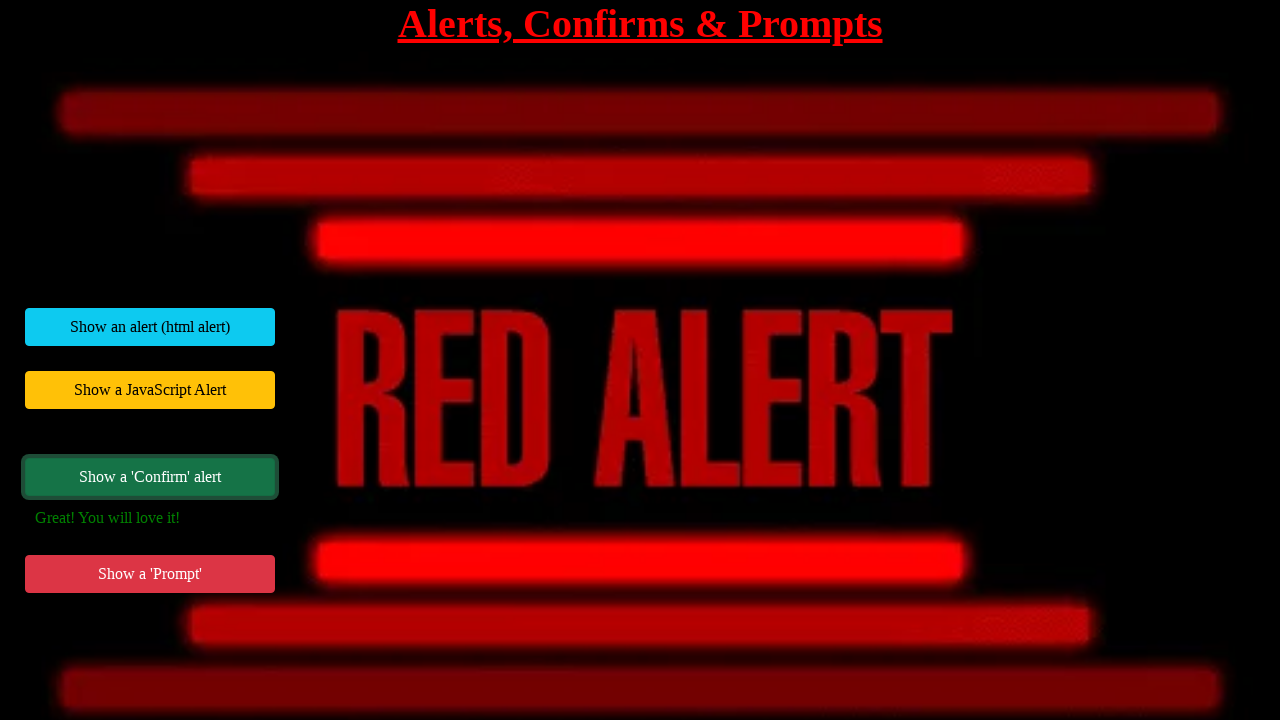